Tests a Chinese typing practice website by typing sample text into the active input element and using backspace keys to simulate typing practice behavior

Starting URL: https://dazi.kukuw.com/?tdsourcetag=s_pctim_aiomsg

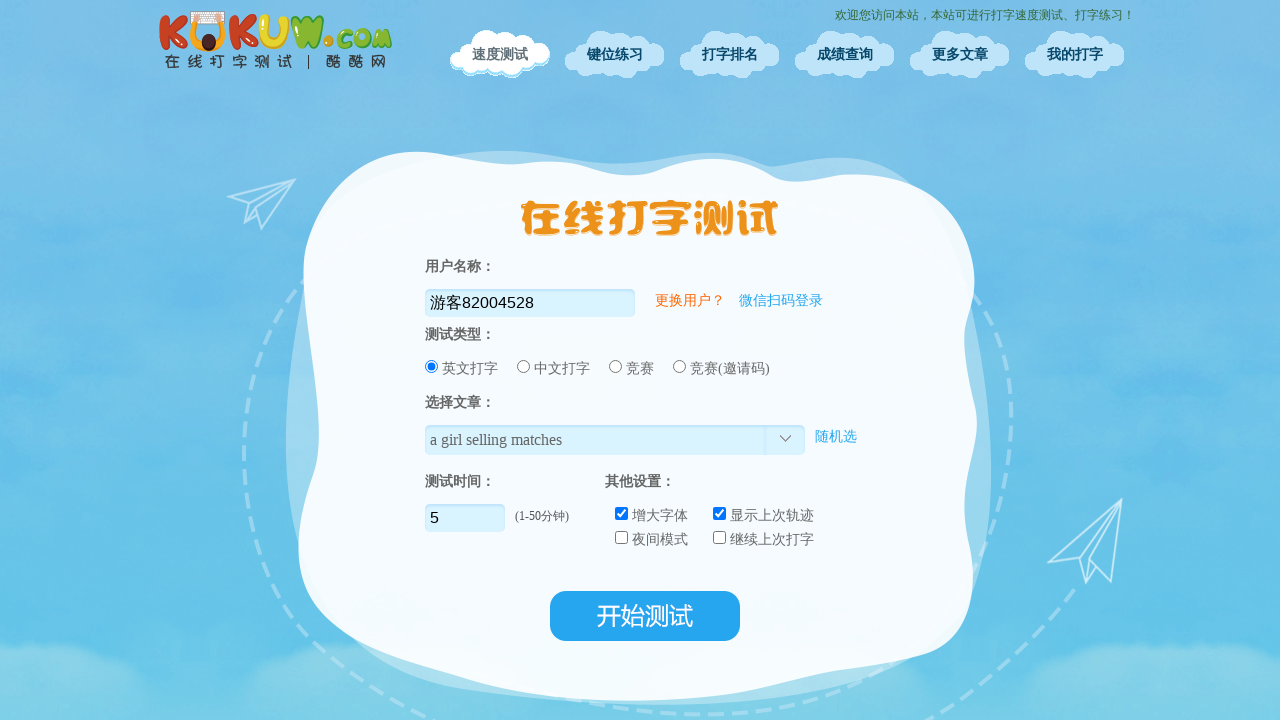

Waited 5 seconds for typing practice interface to load
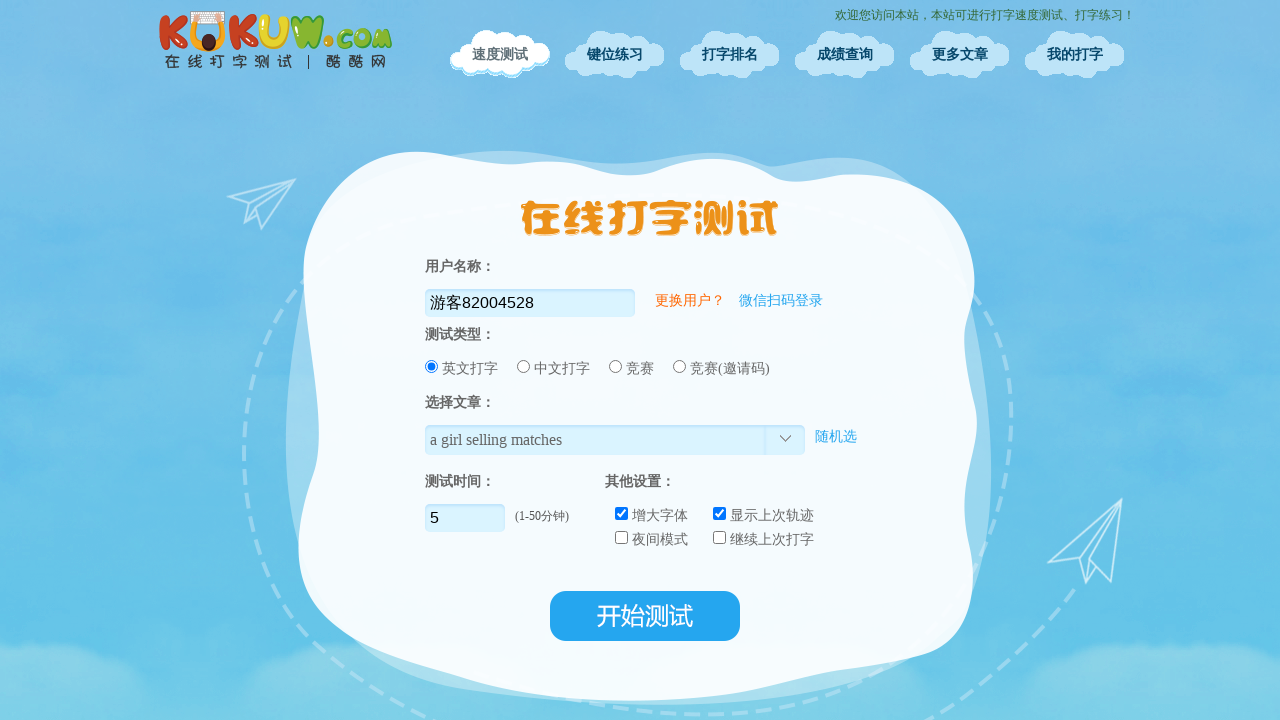

Typed text: 你好世界
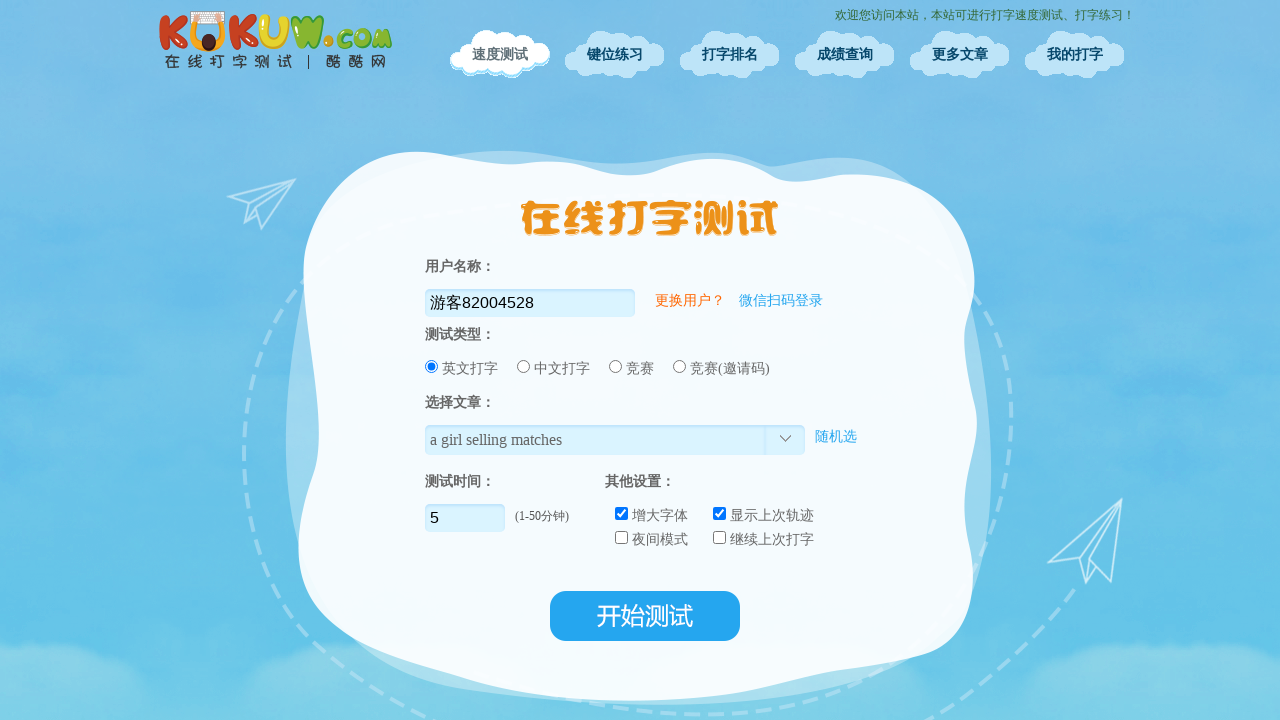

Pressed Backspace to simulate typing practice correction
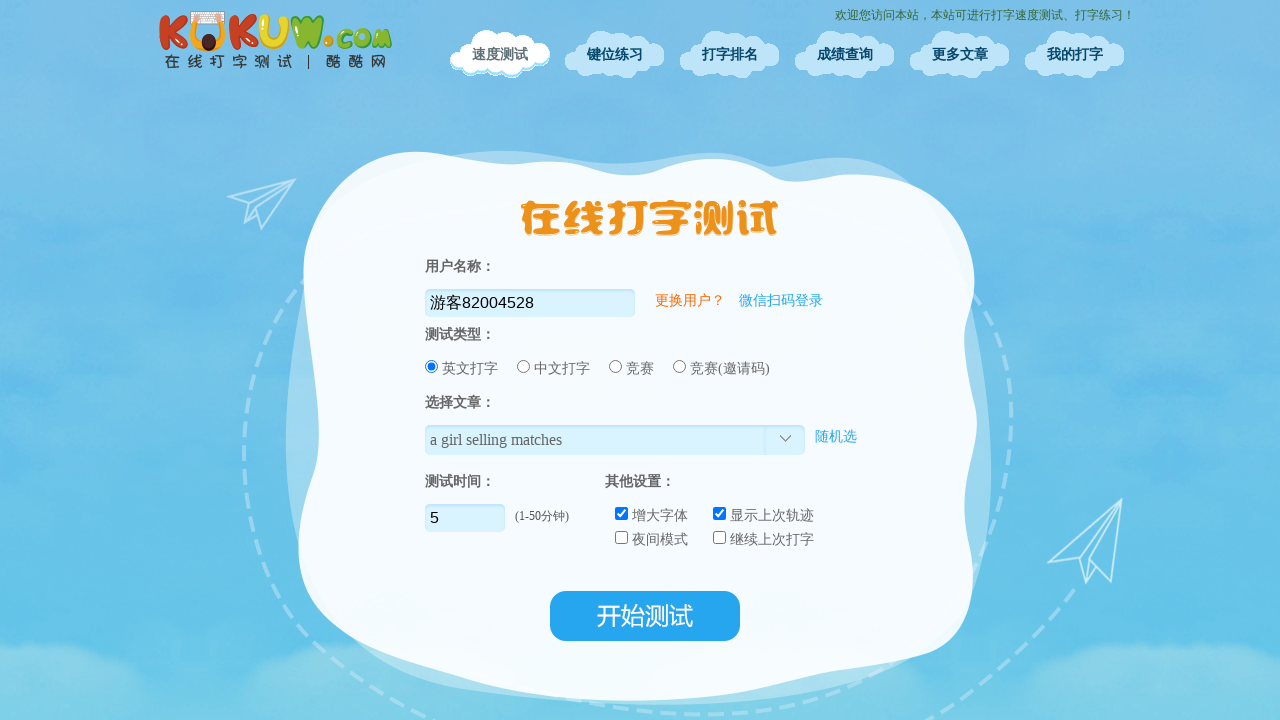

Pressed Backspace to simulate typing practice correction
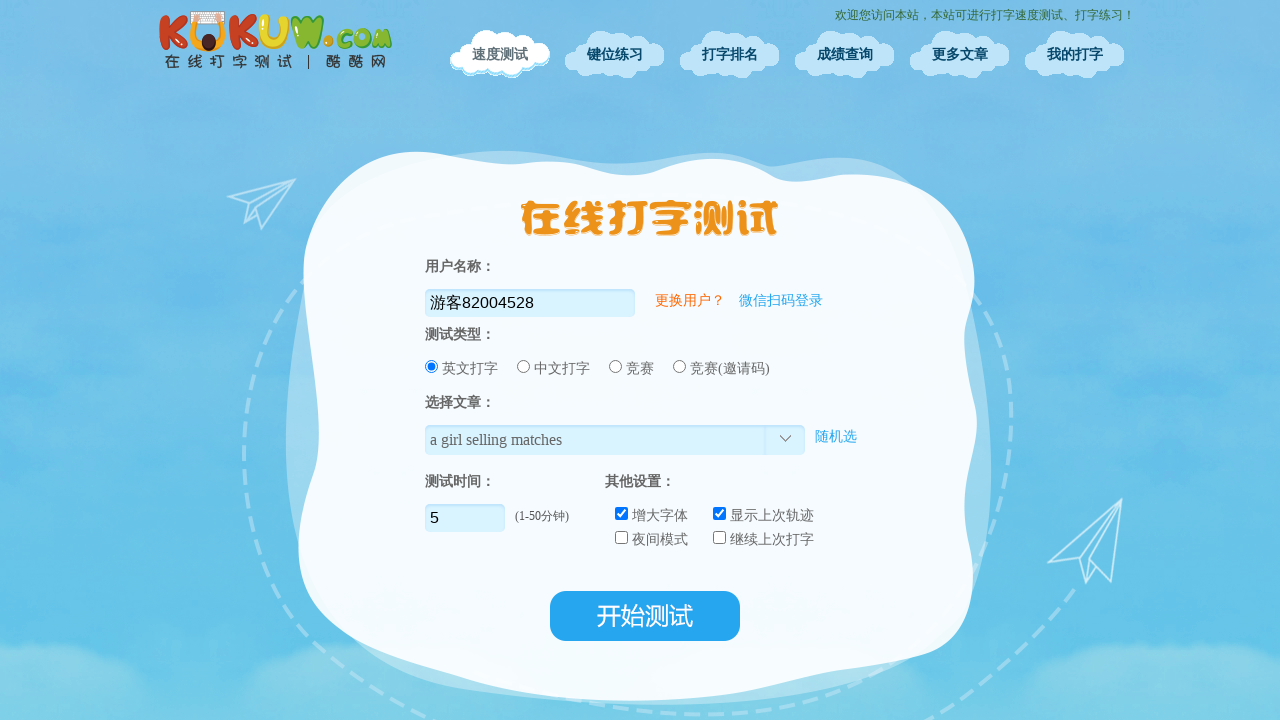

Pressed Backspace to simulate typing practice correction
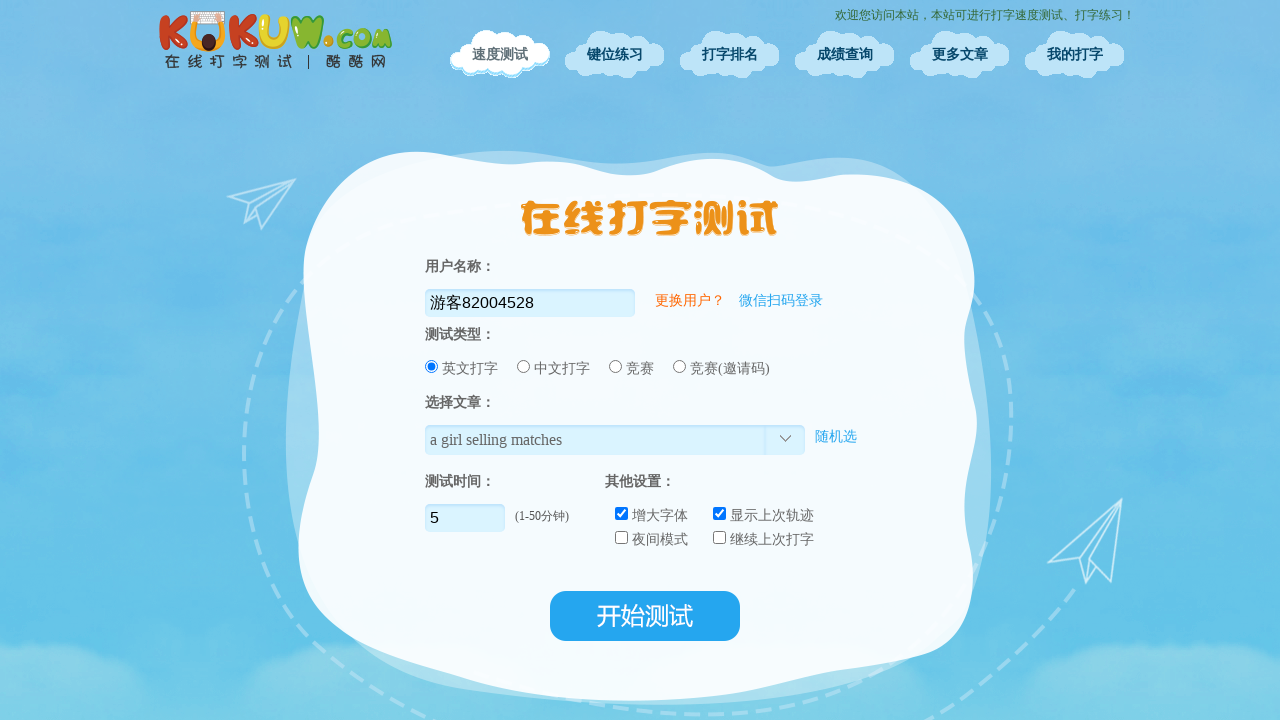

Waited 2 seconds before typing next line
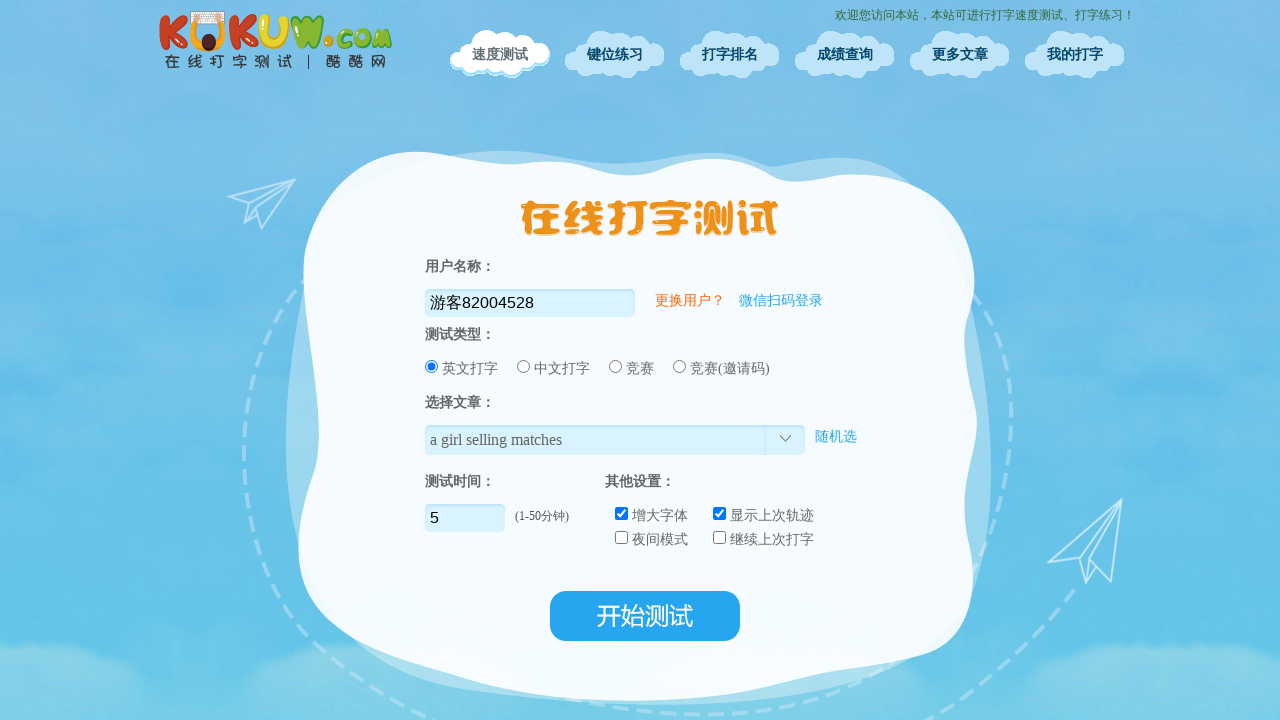

Typed text: 学习打字
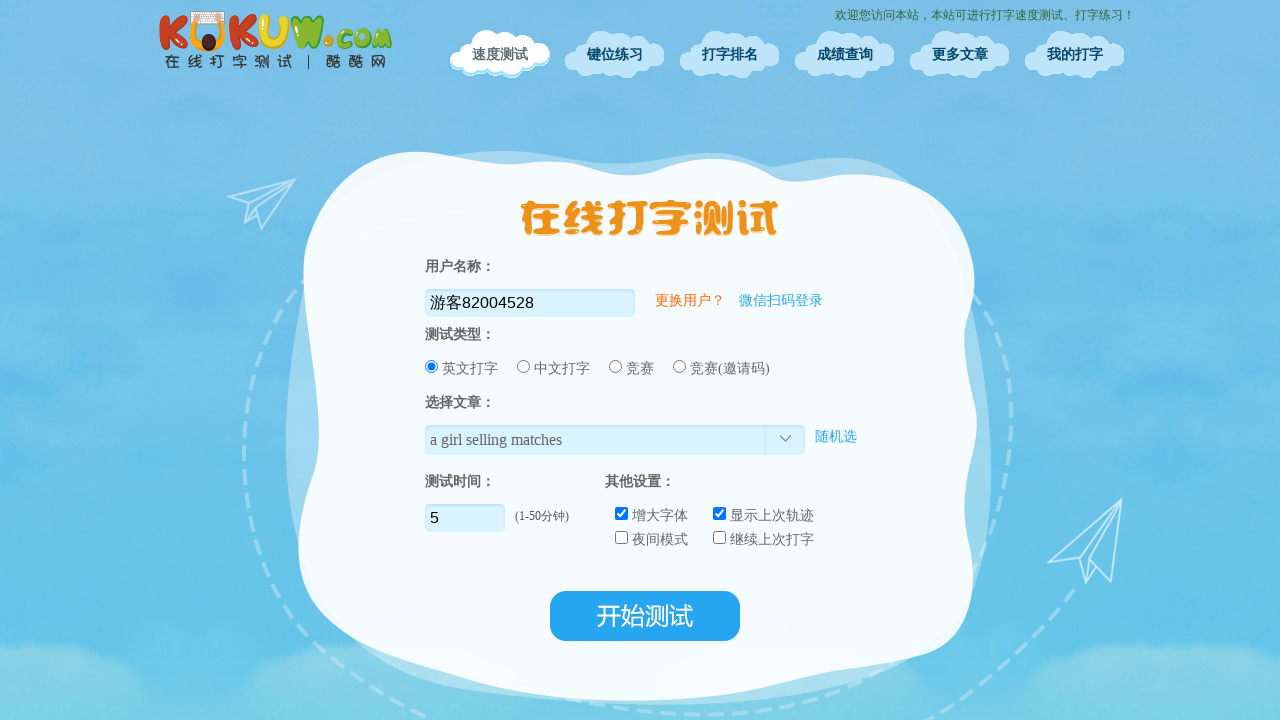

Pressed Backspace to simulate typing practice correction
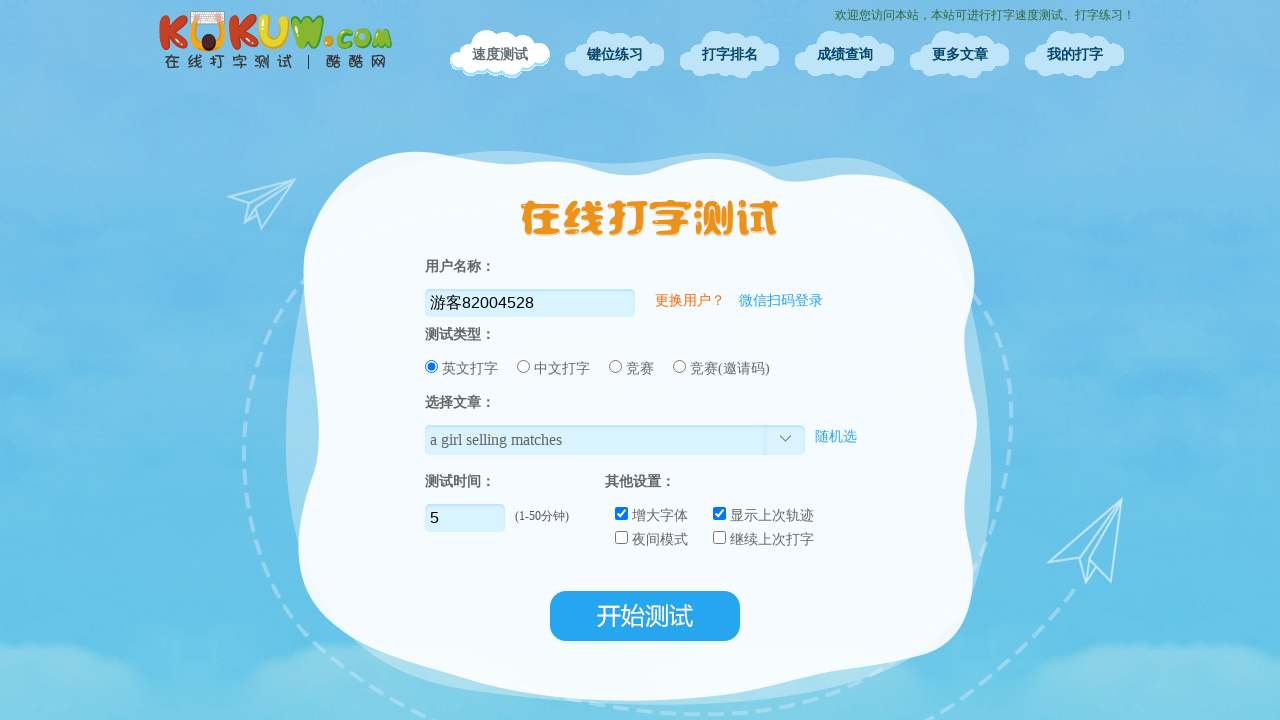

Pressed Backspace to simulate typing practice correction
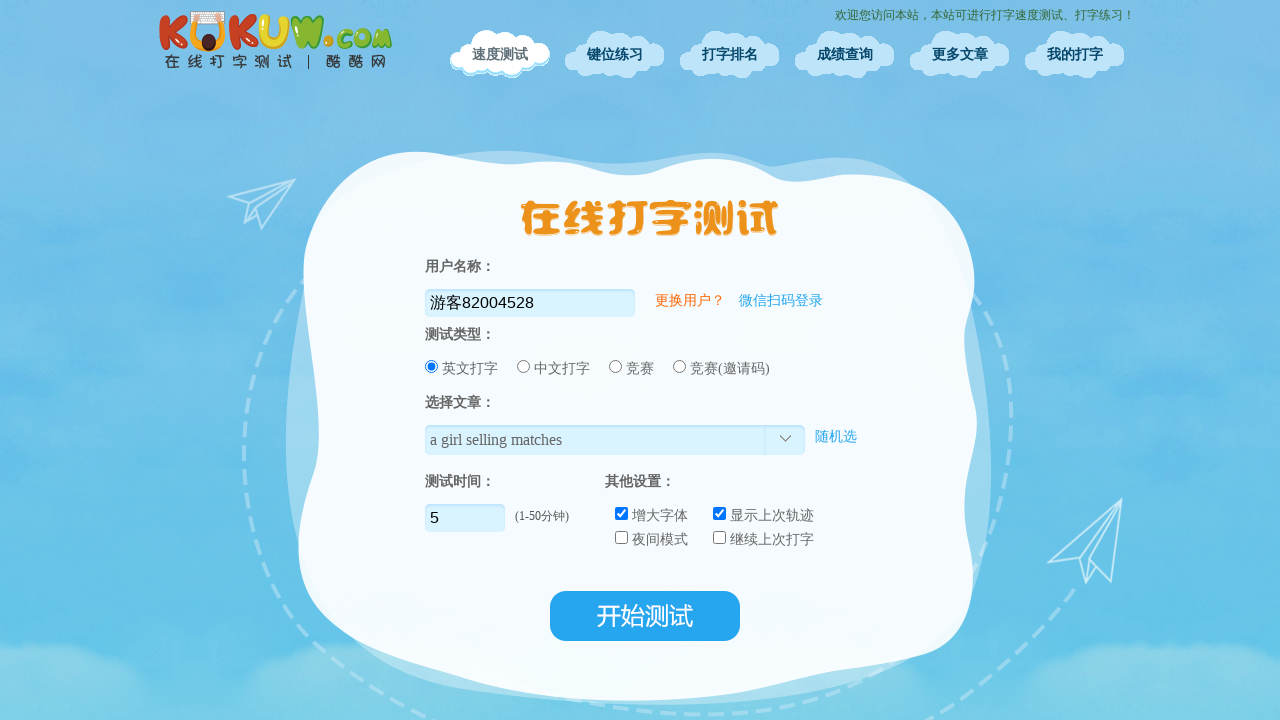

Pressed Backspace to simulate typing practice correction
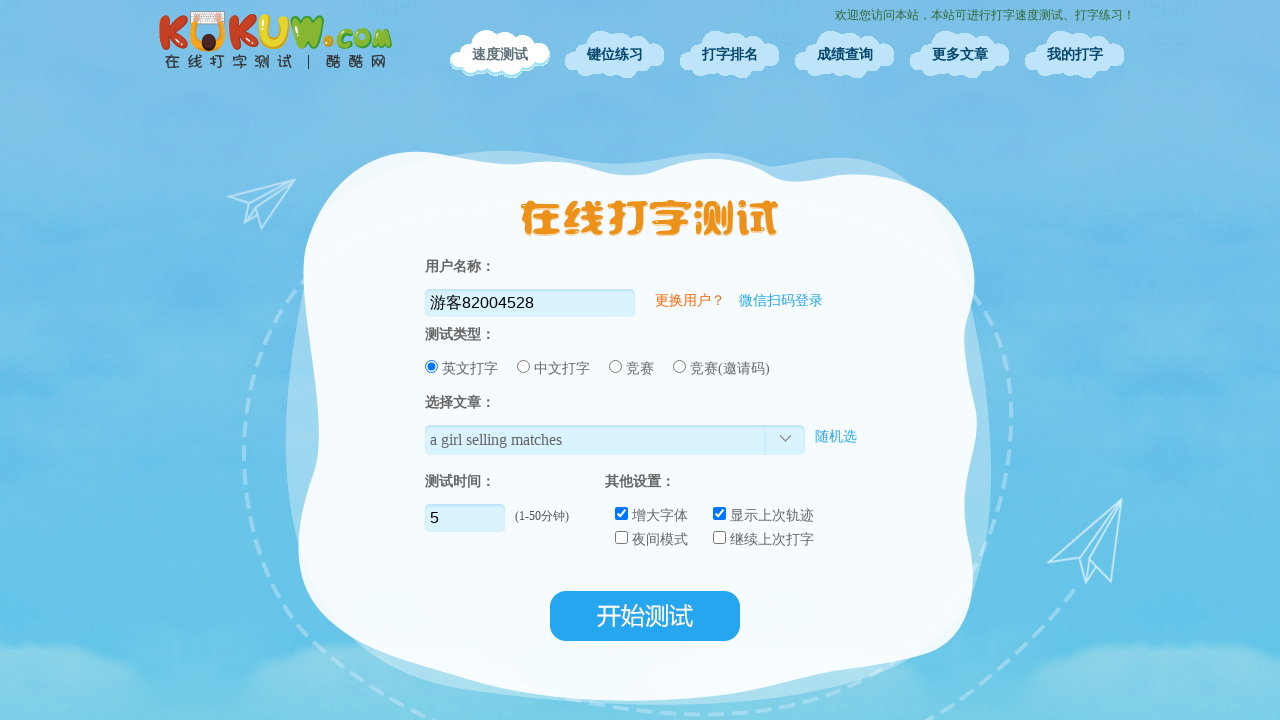

Waited 2 seconds before typing next line
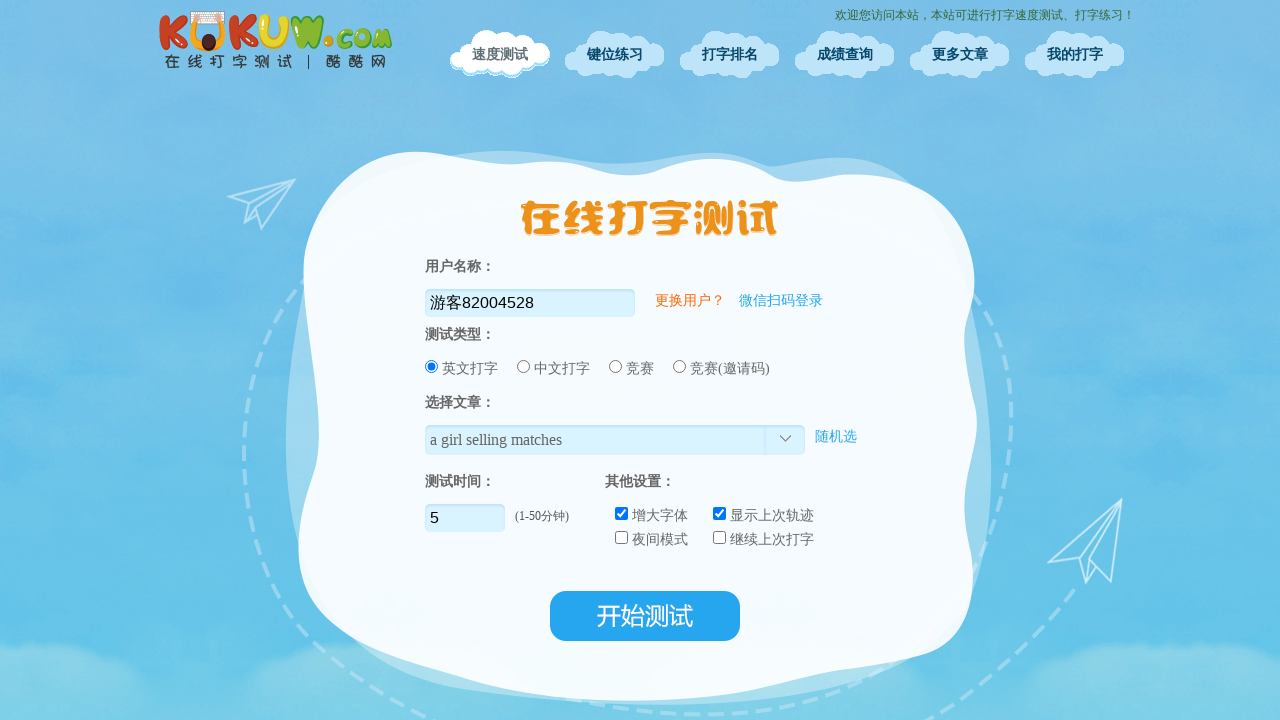

Typed text: 练习中文
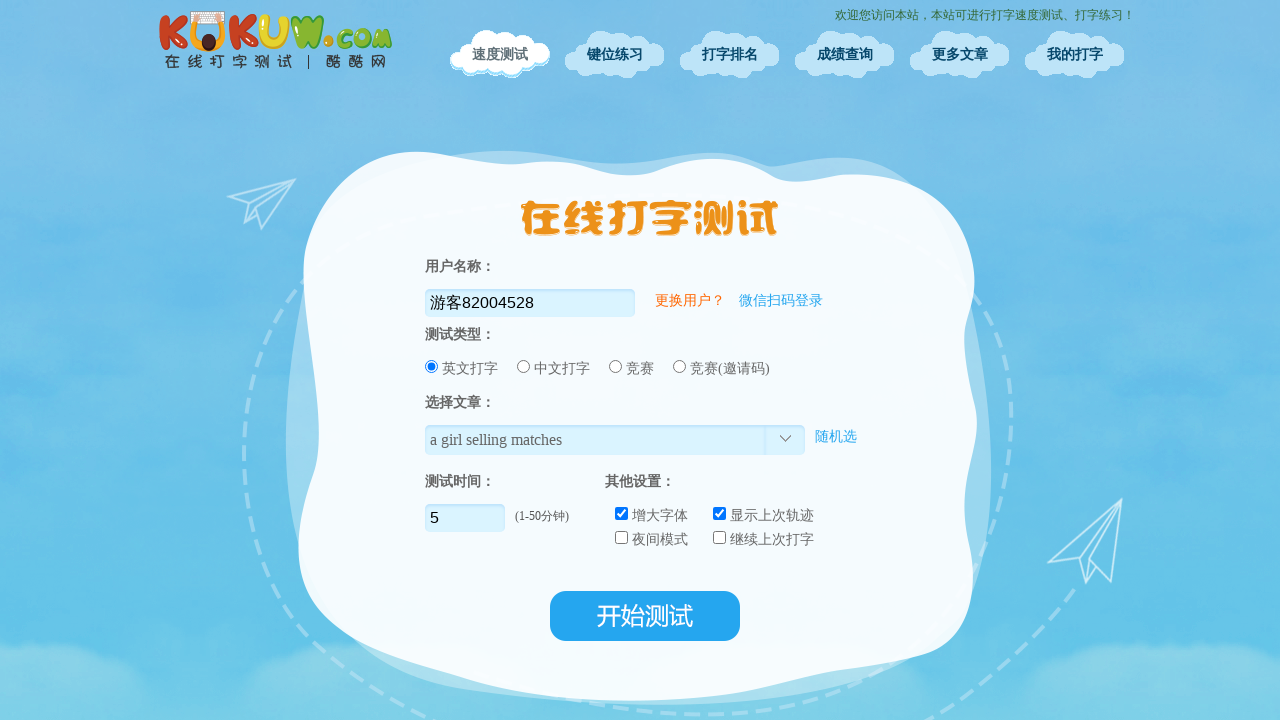

Pressed Backspace to simulate typing practice correction
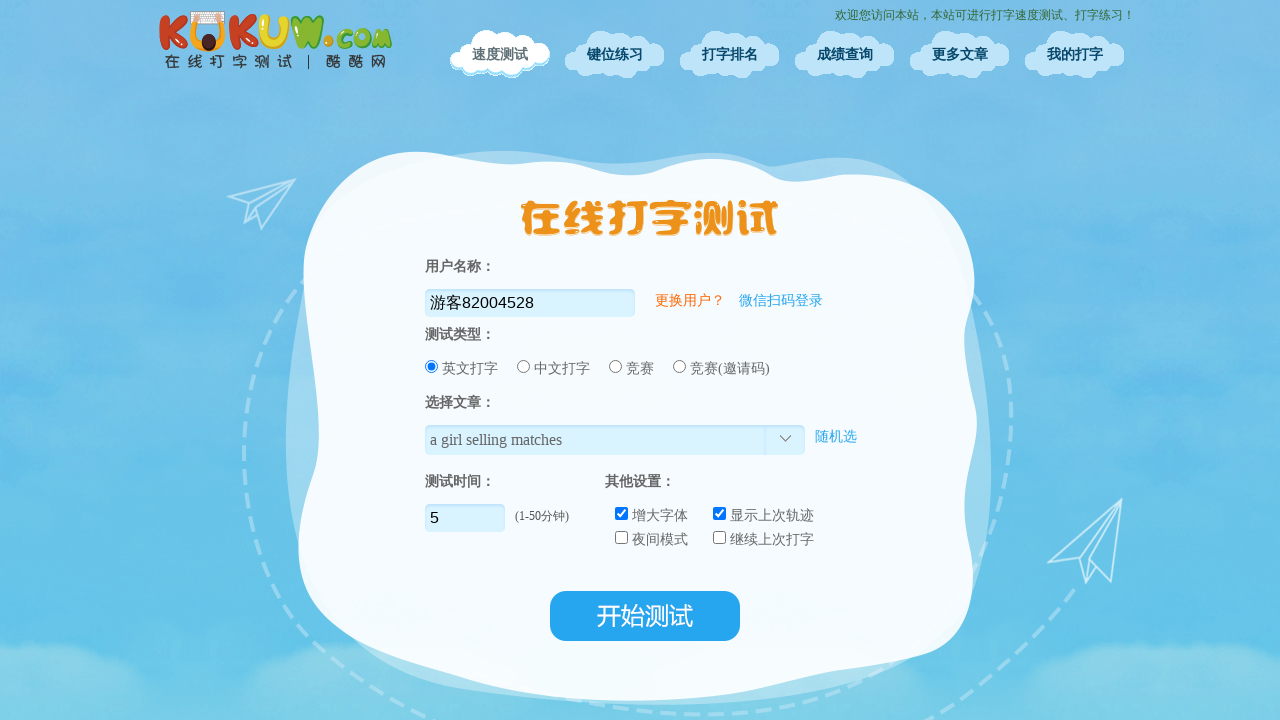

Pressed Backspace to simulate typing practice correction
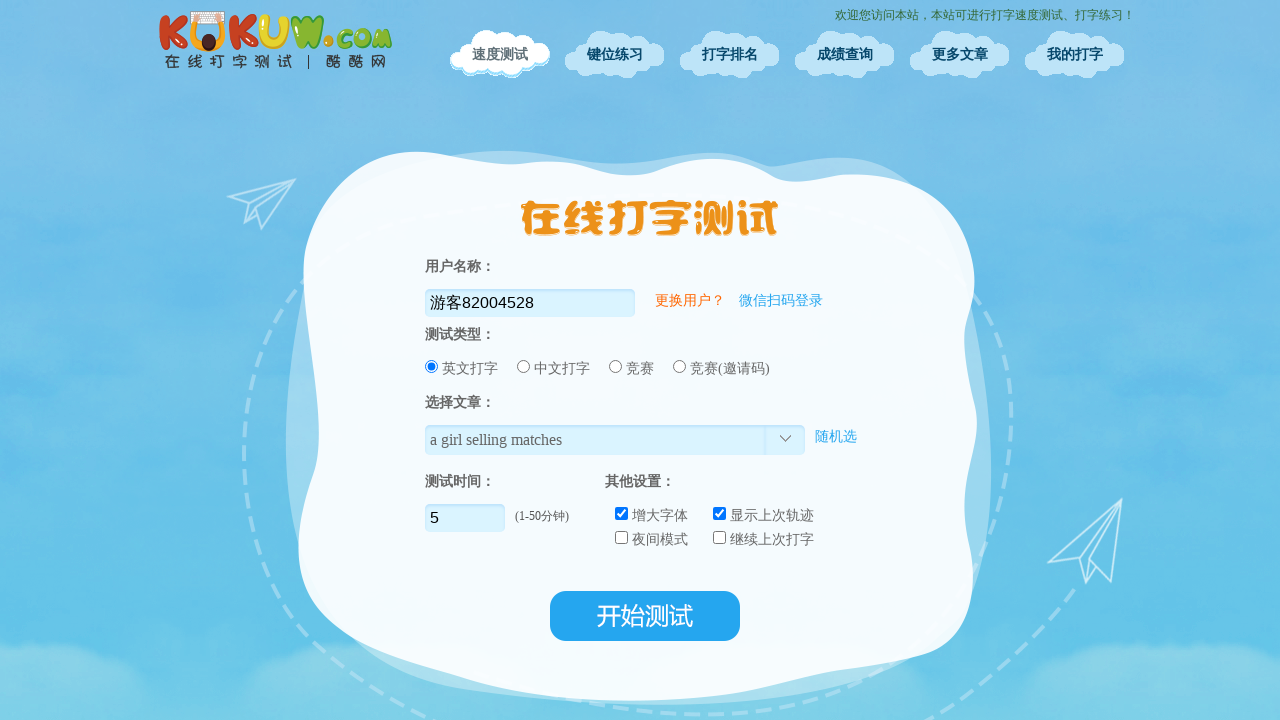

Pressed Backspace to simulate typing practice correction
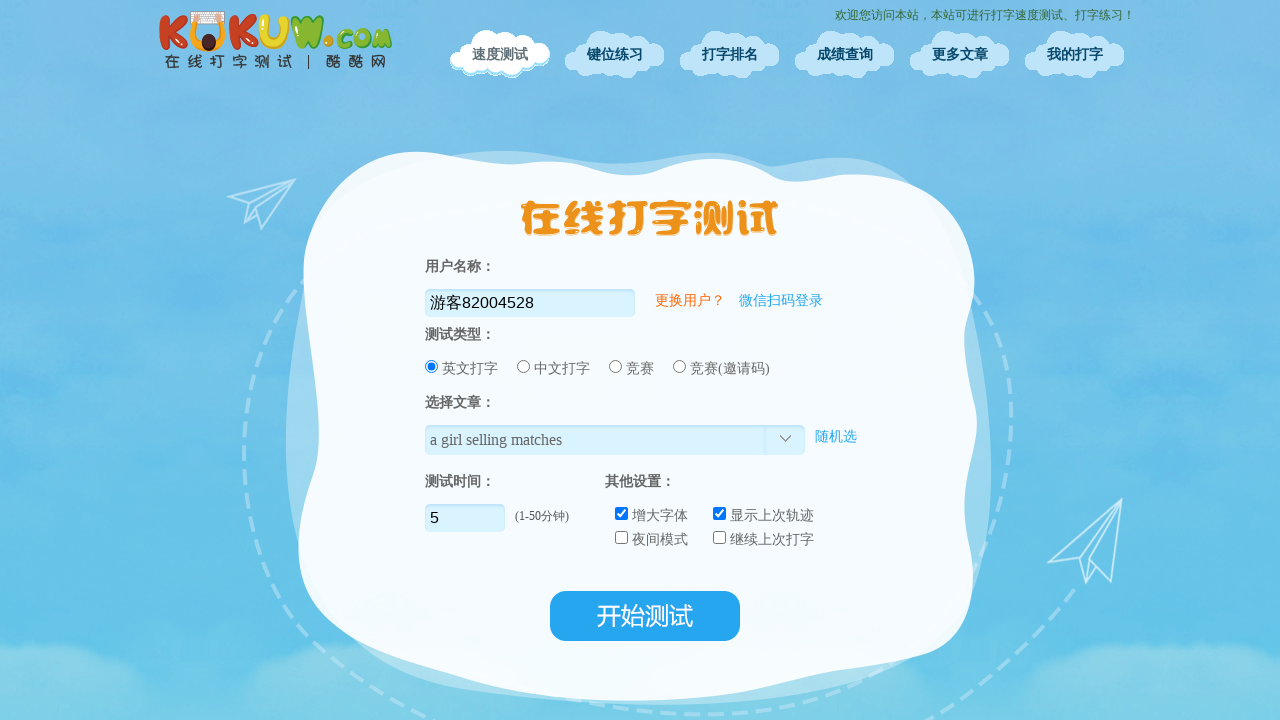

Waited 2 seconds before typing next line
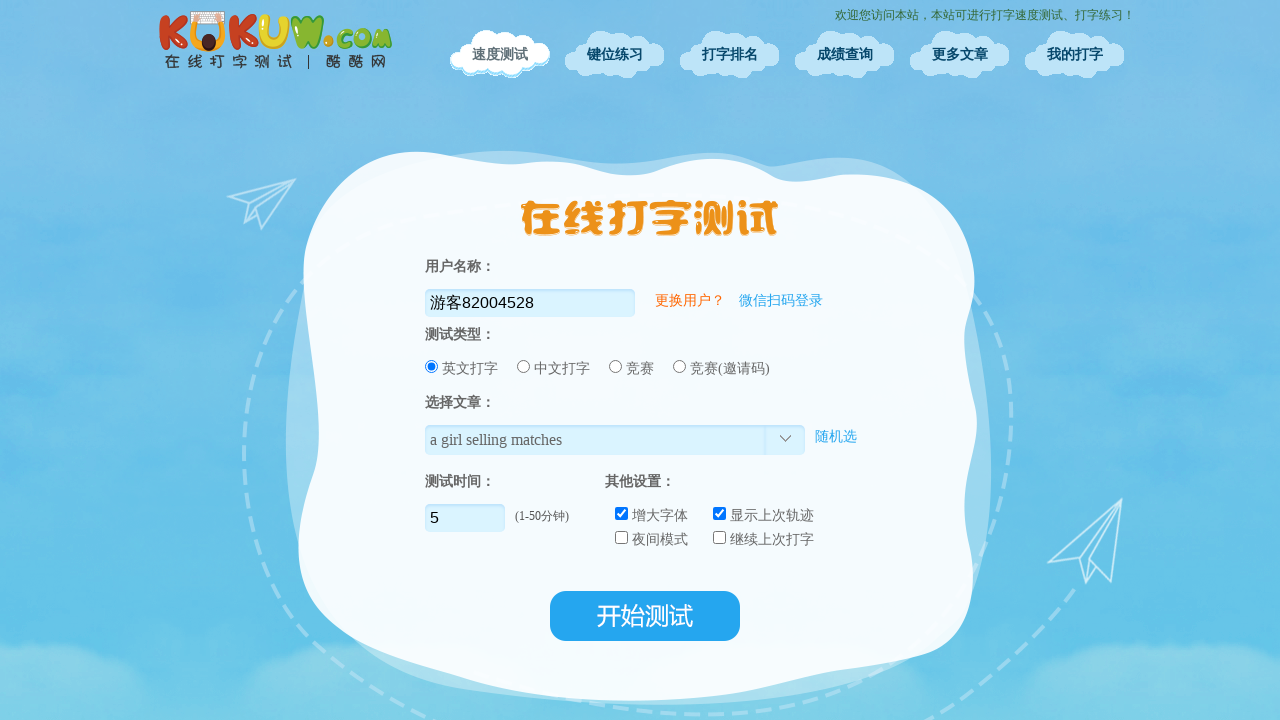

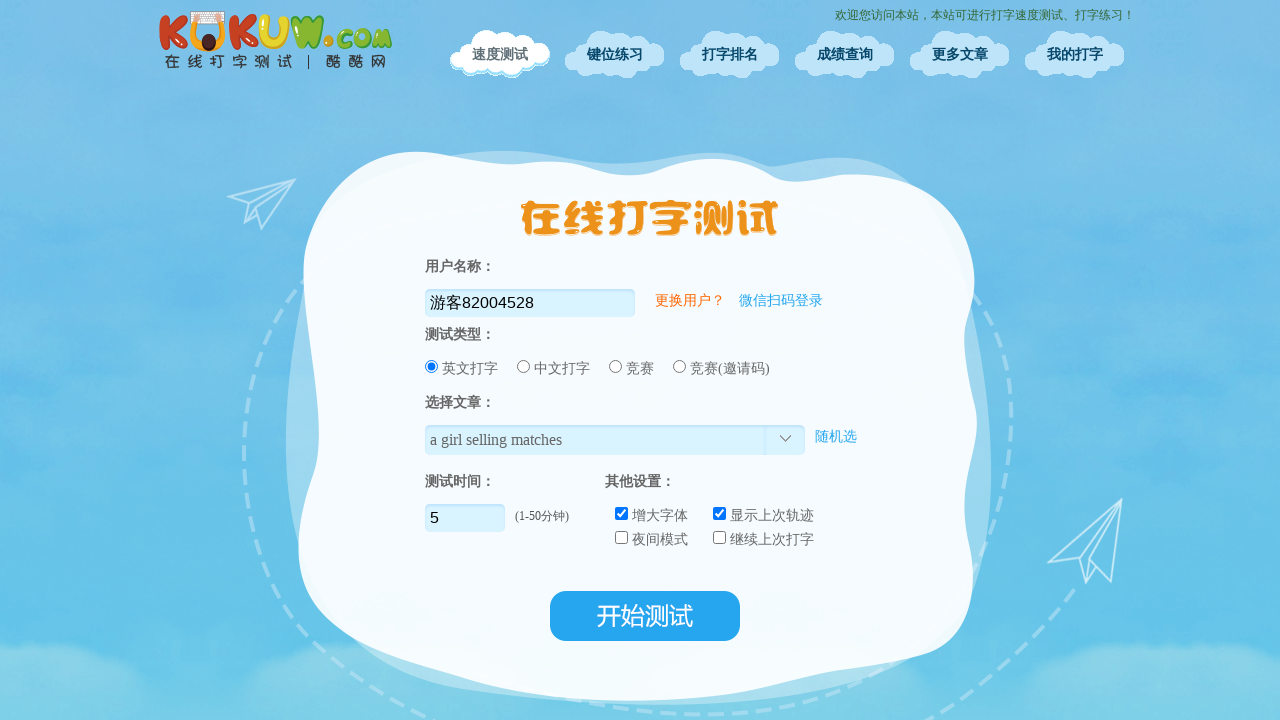